Tests file upload functionality on LeafGround by clicking the upload button and uploading a file through the file chooser dialog

Starting URL: https://www.leafground.com/file.xhtml

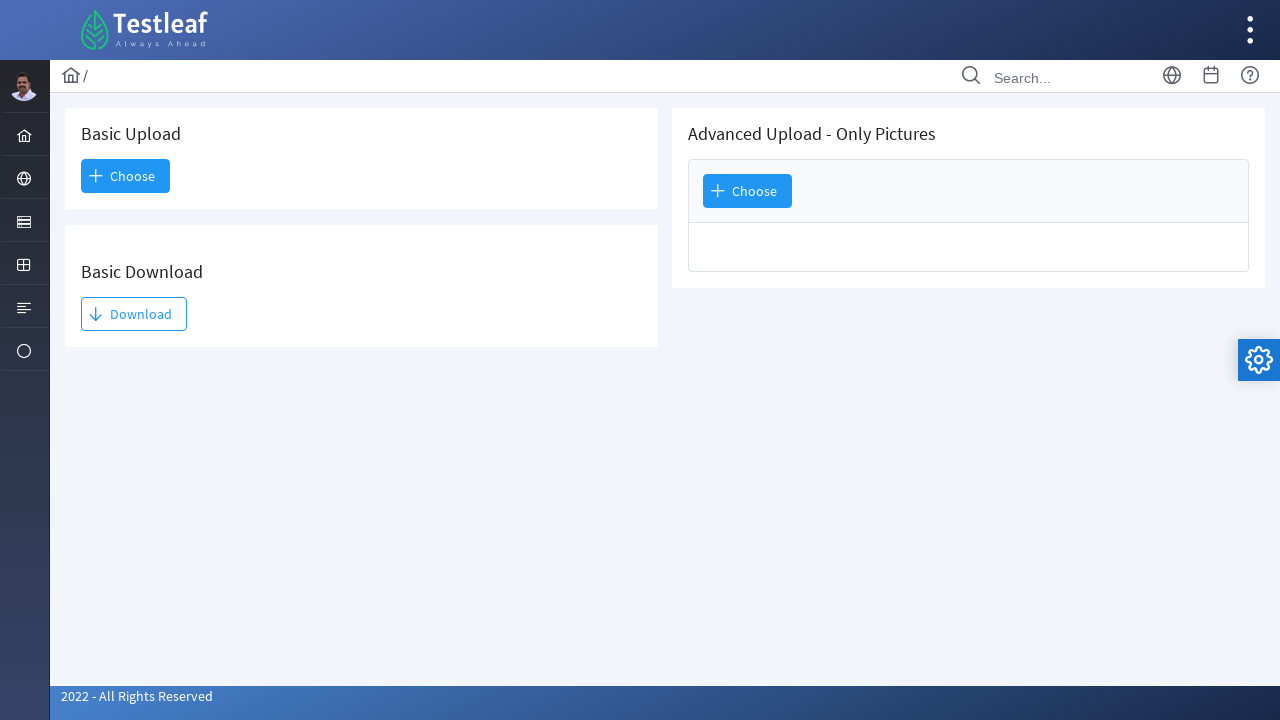

Clicked upload button and file chooser dialog appeared at (129, 176) on #j_idt88\:j_idt89
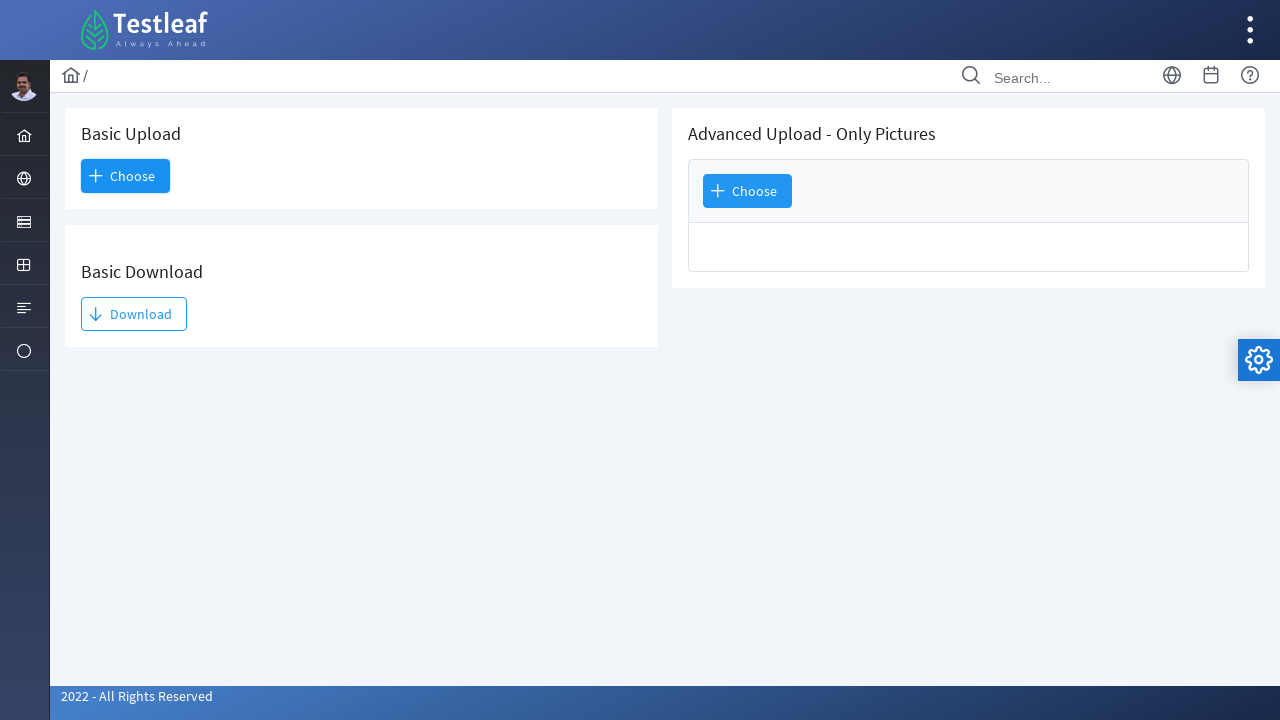

Selected and uploaded temporary test file through file chooser
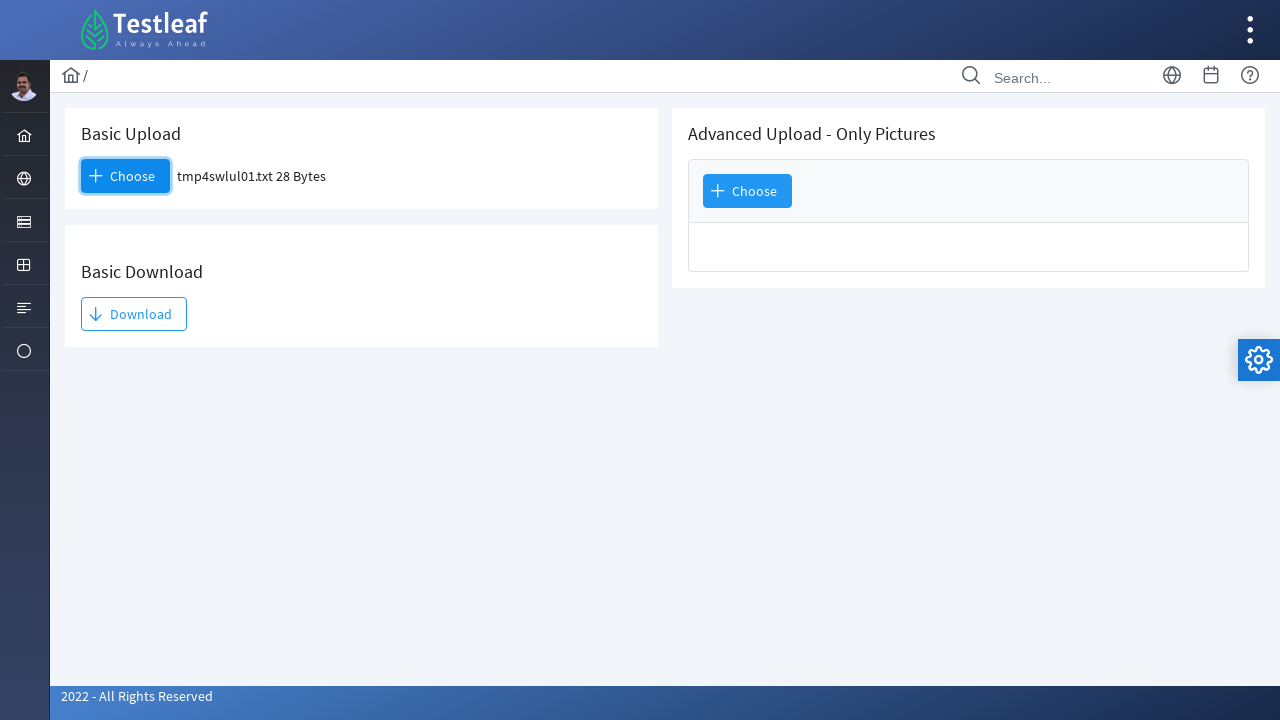

Cleaned up temporary test file
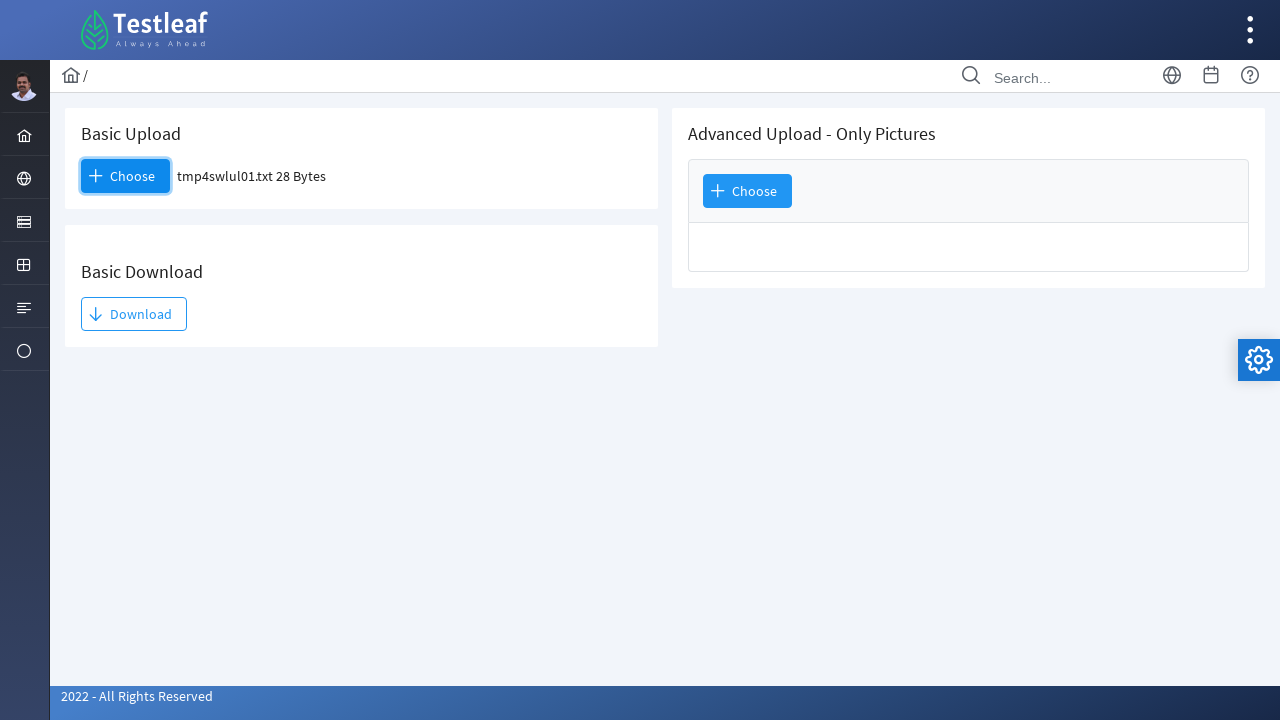

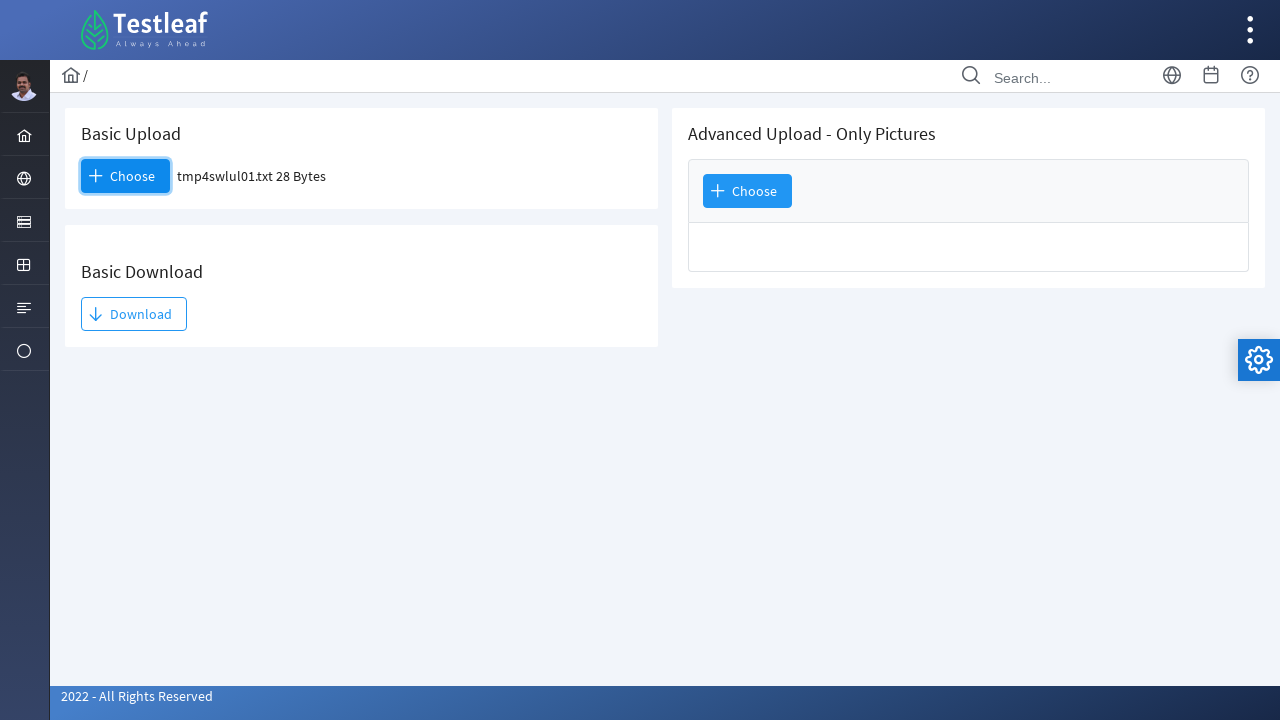